Tests interaction with a JavaScript confirm dialog by clicking the confirm trigger button, dismissing (canceling) the dialog, and verifying the result message.

Starting URL: https://the-internet.herokuapp.com/javascript_alerts

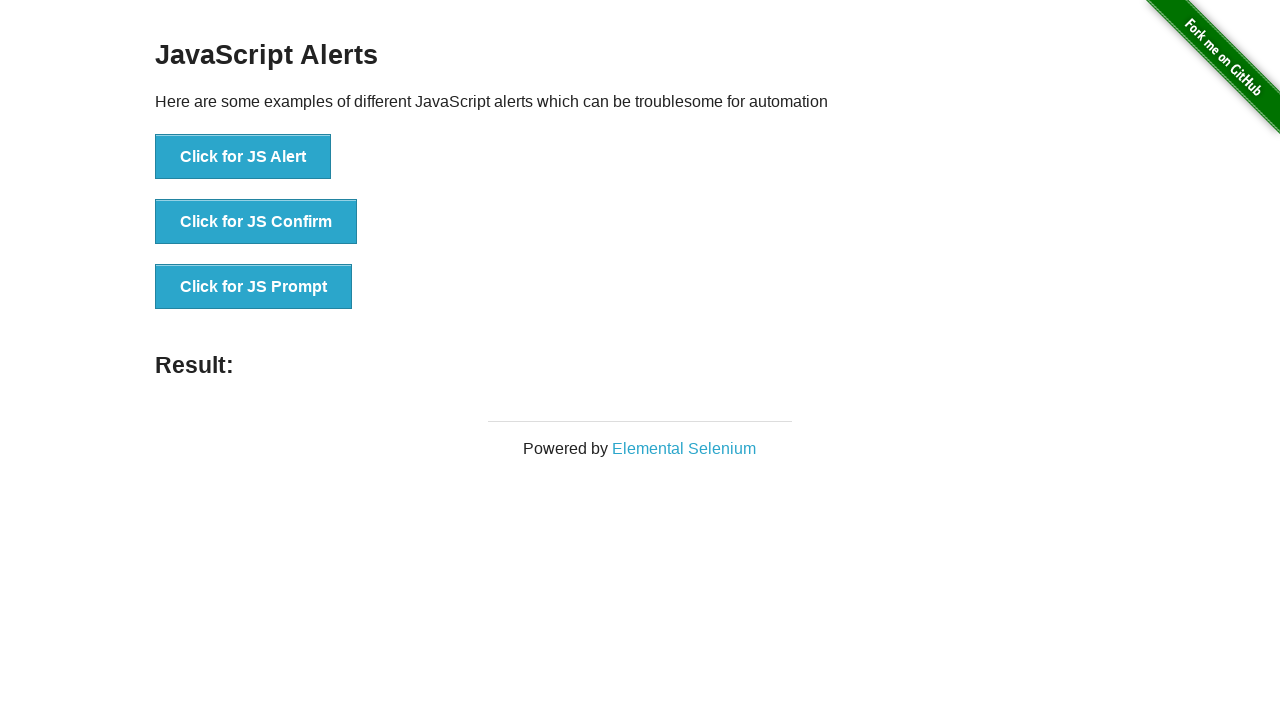

Registered dialog handler to dismiss confirm dialogs
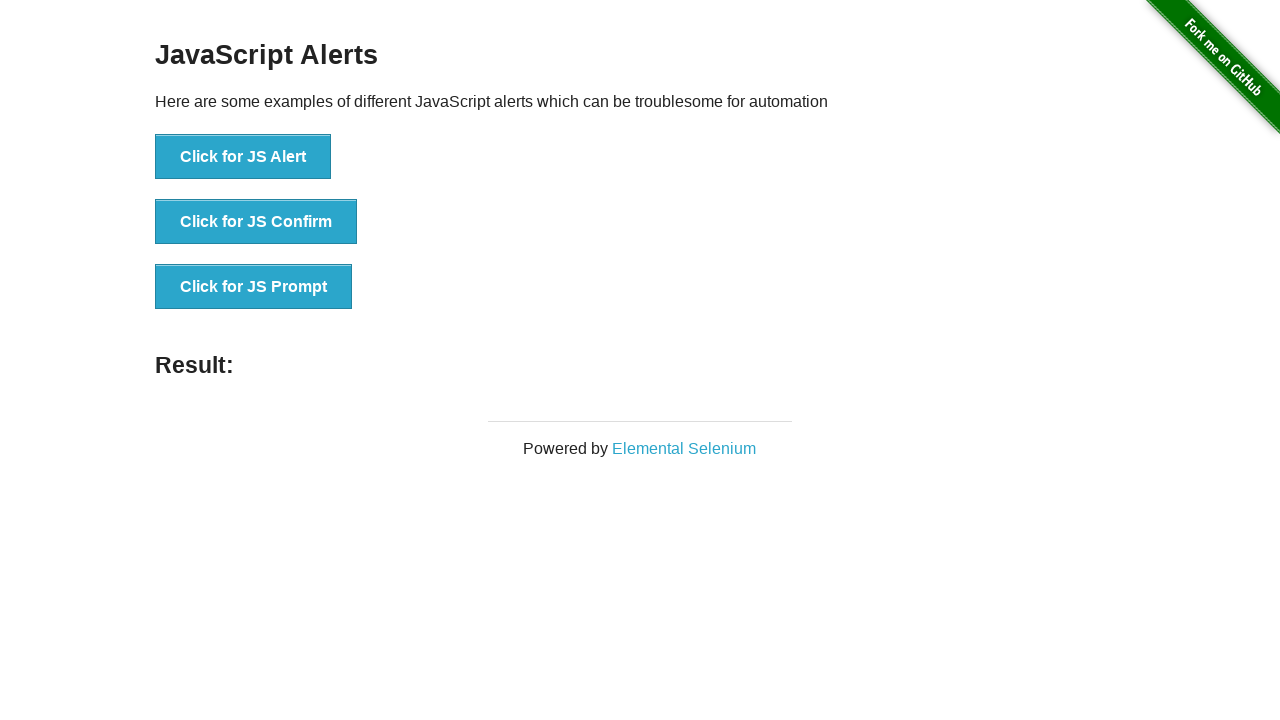

Clicked button to trigger JavaScript confirm dialog at (256, 222) on button[onclick='jsConfirm()']
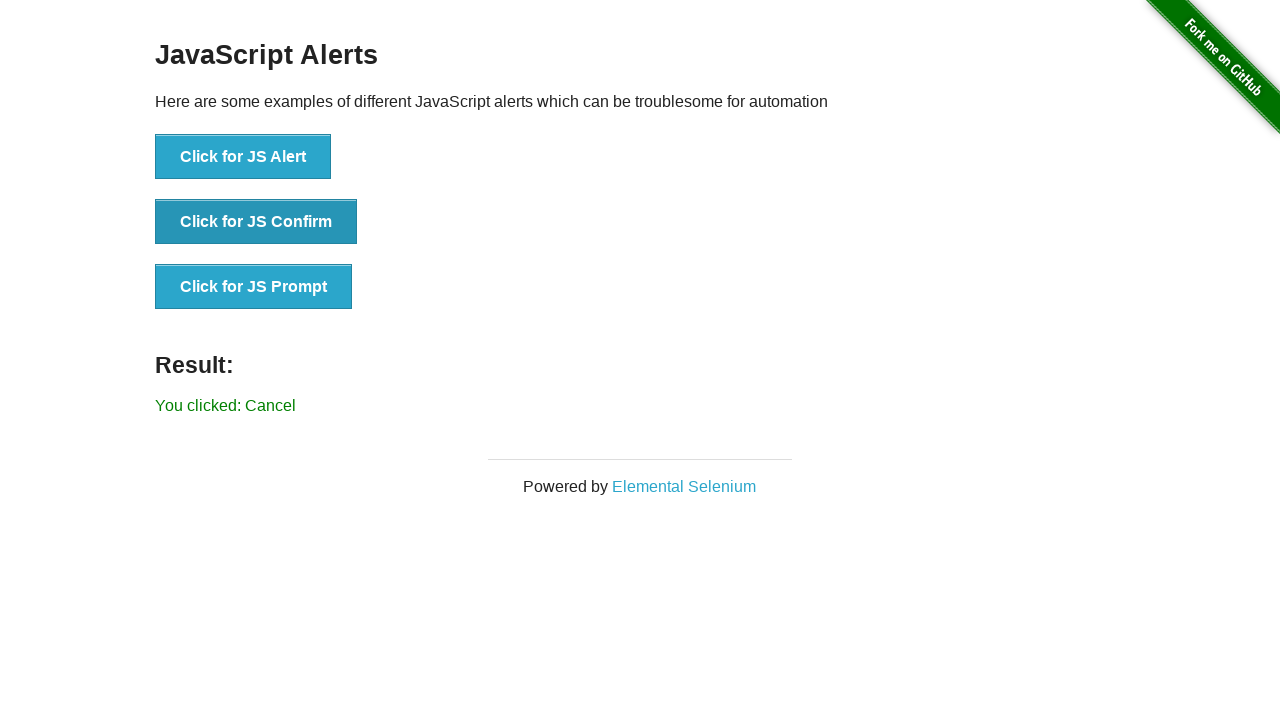

Waited for result element to appear
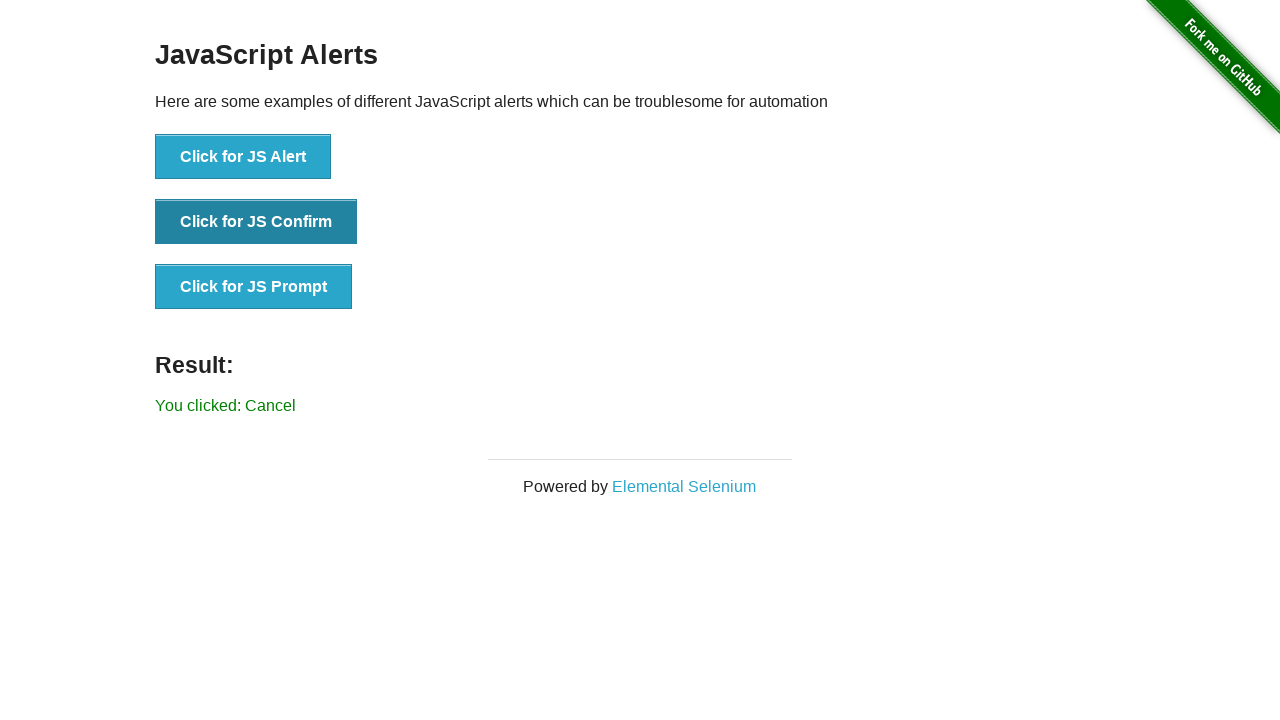

Retrieved result text content
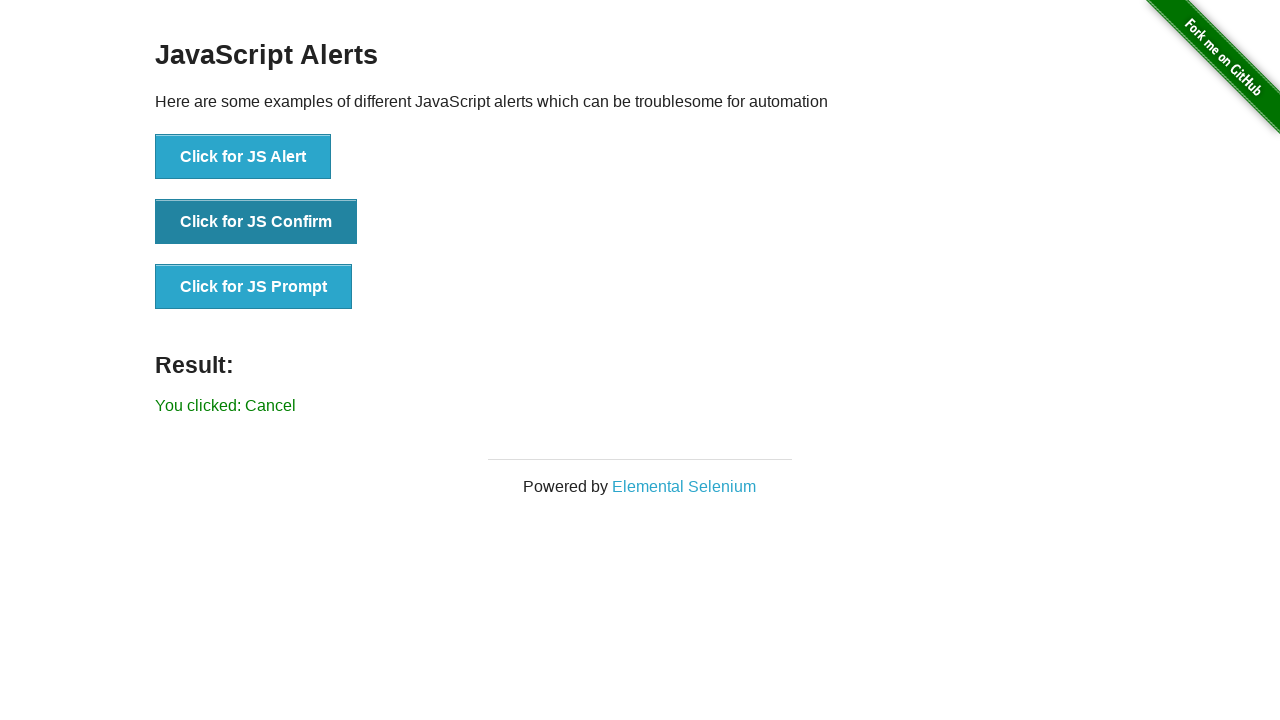

Verified result text equals 'You clicked: Cancel'
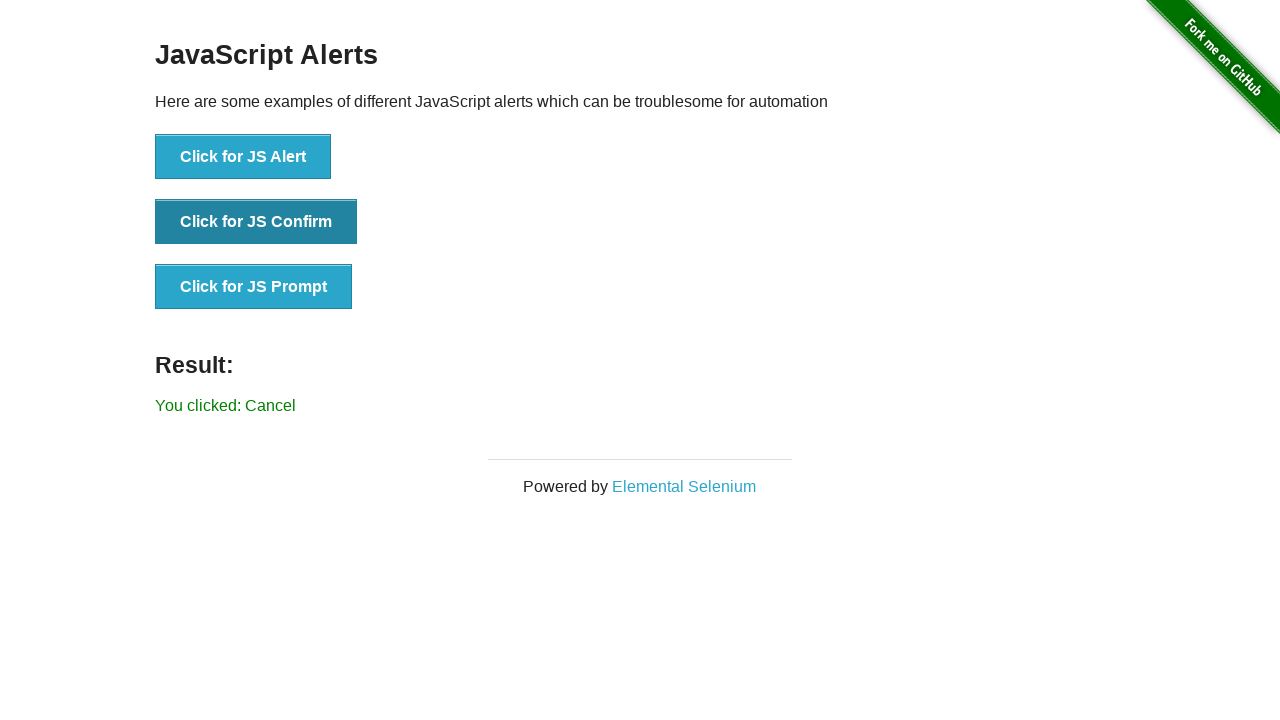

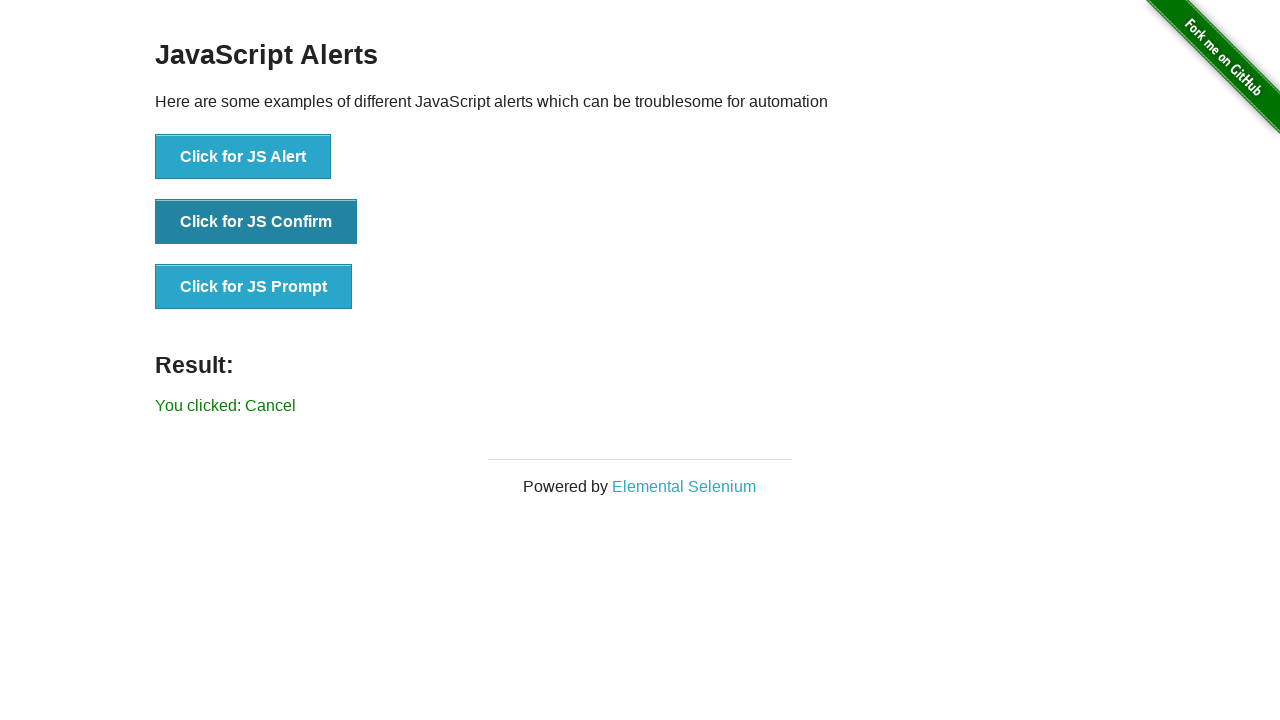